Tests filling out a practice form by entering first name and last name fields using different locator strategies

Starting URL: https://demoqa.com/automation-practice-form

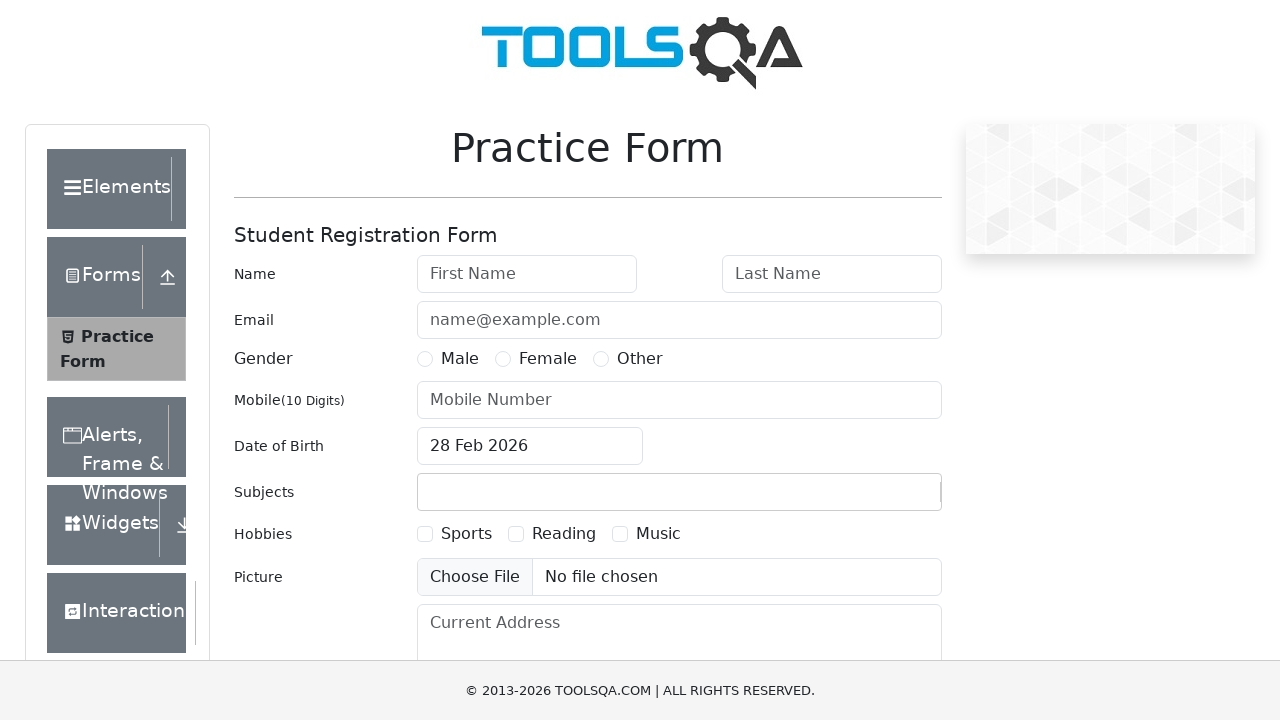

Filled first name field with 'HoangDuc' using ID locator on input#firstName
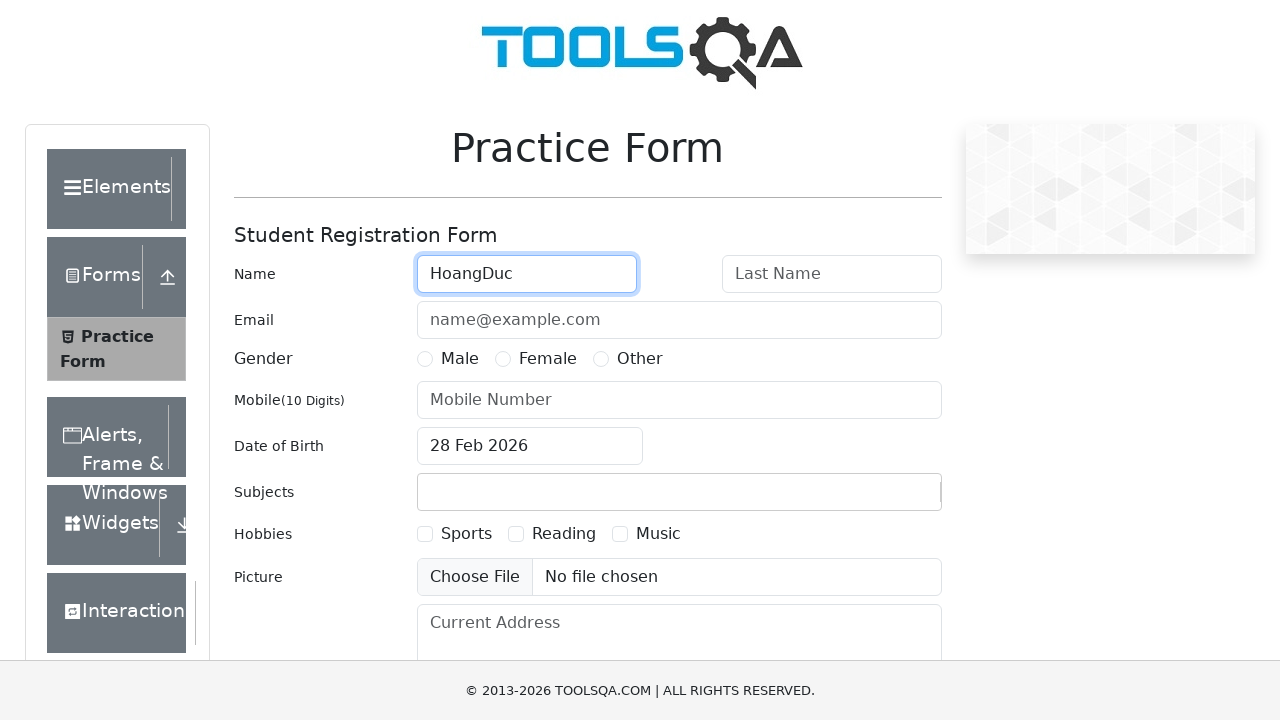

Filled last name field with 'Duong' using placeholder locator on input[placeholder='Last Name']
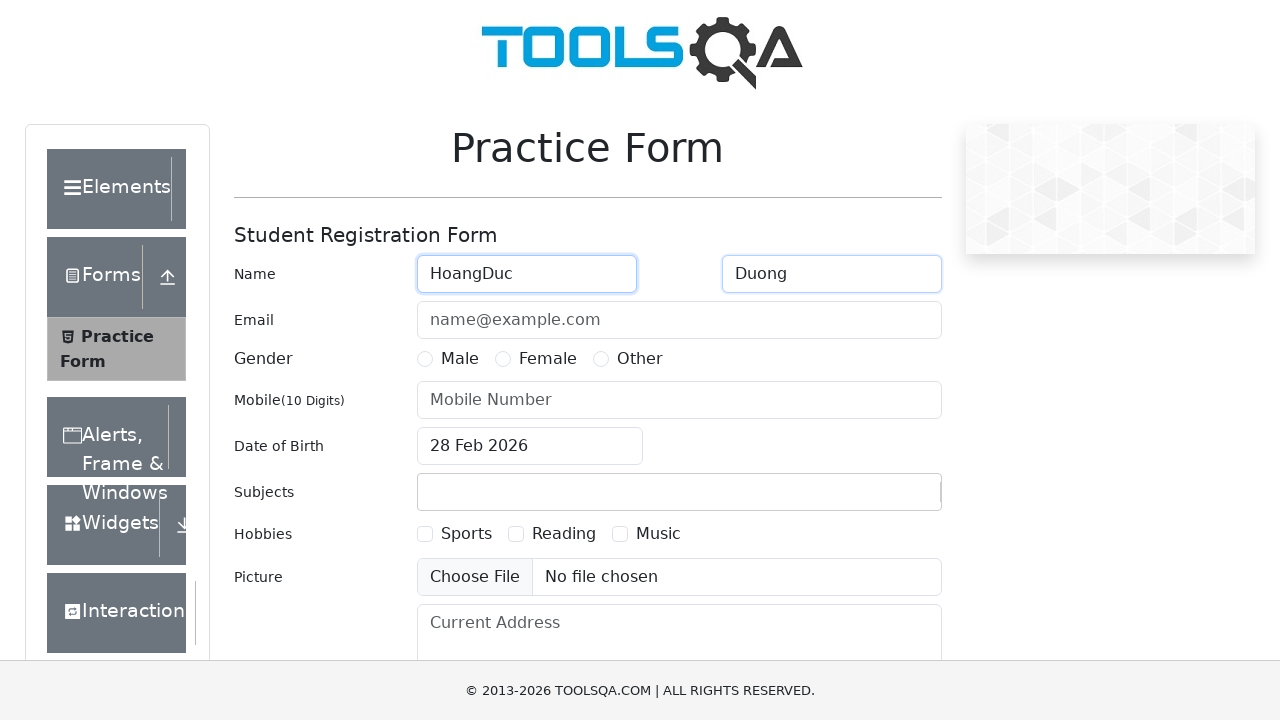

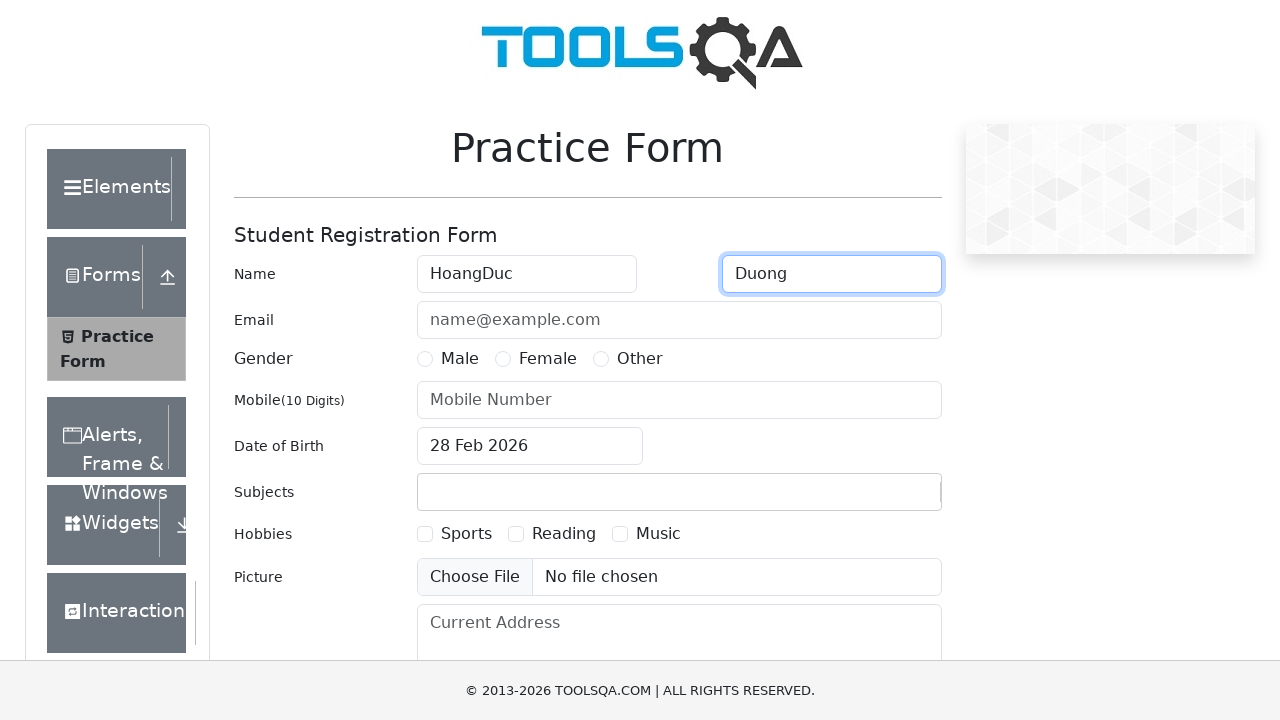